Simple test that navigates to the VCTC Pune website and loads the homepage

Starting URL: https://vctcpune.com/

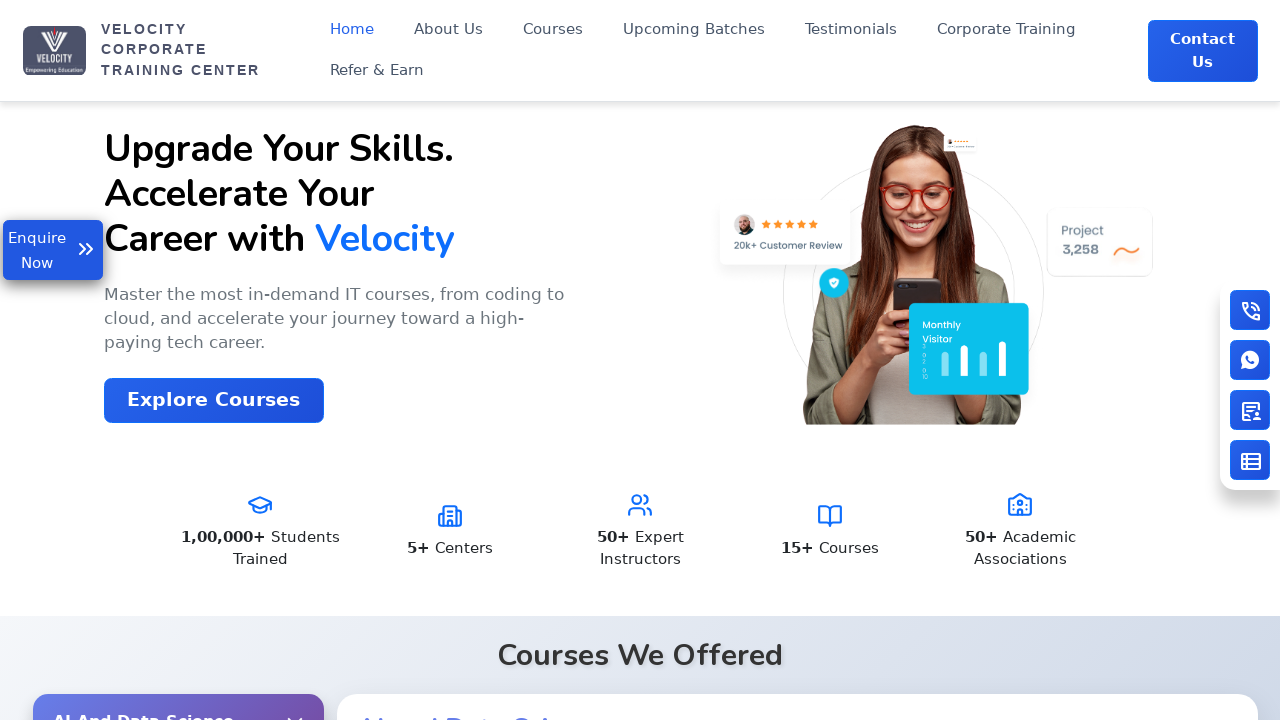

Waited for VCTC Pune homepage to fully load (DOM content loaded)
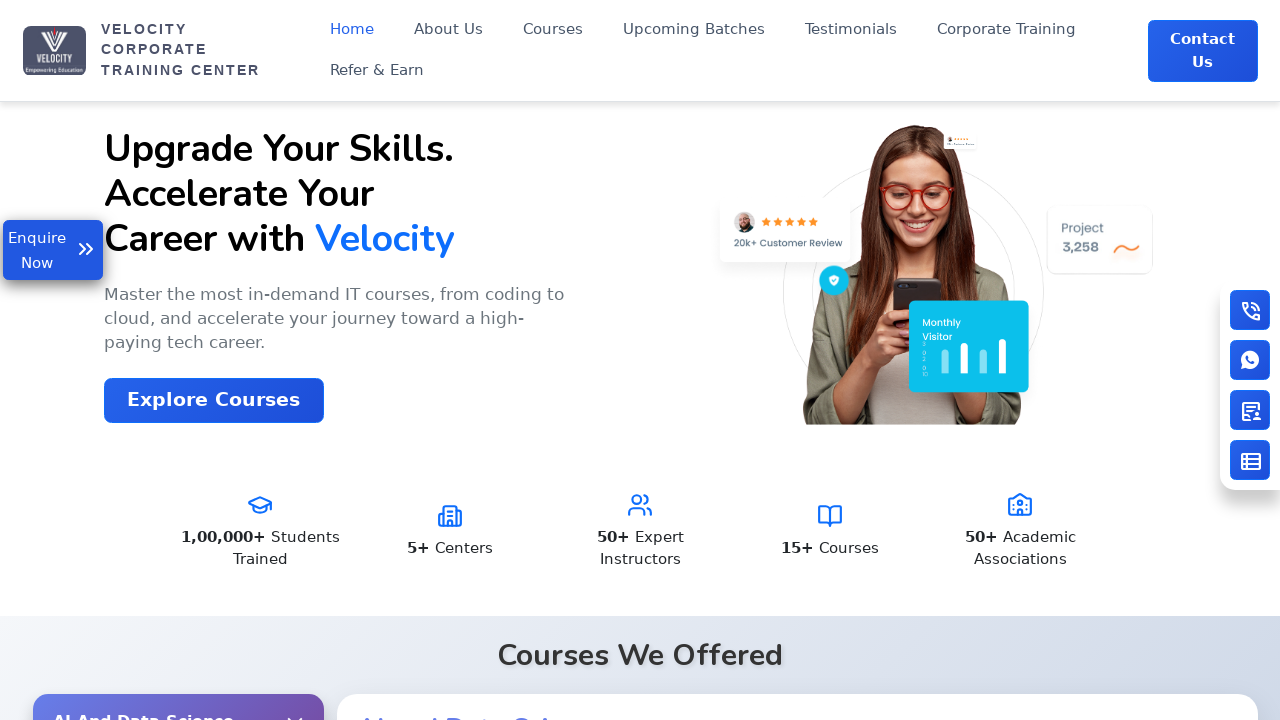

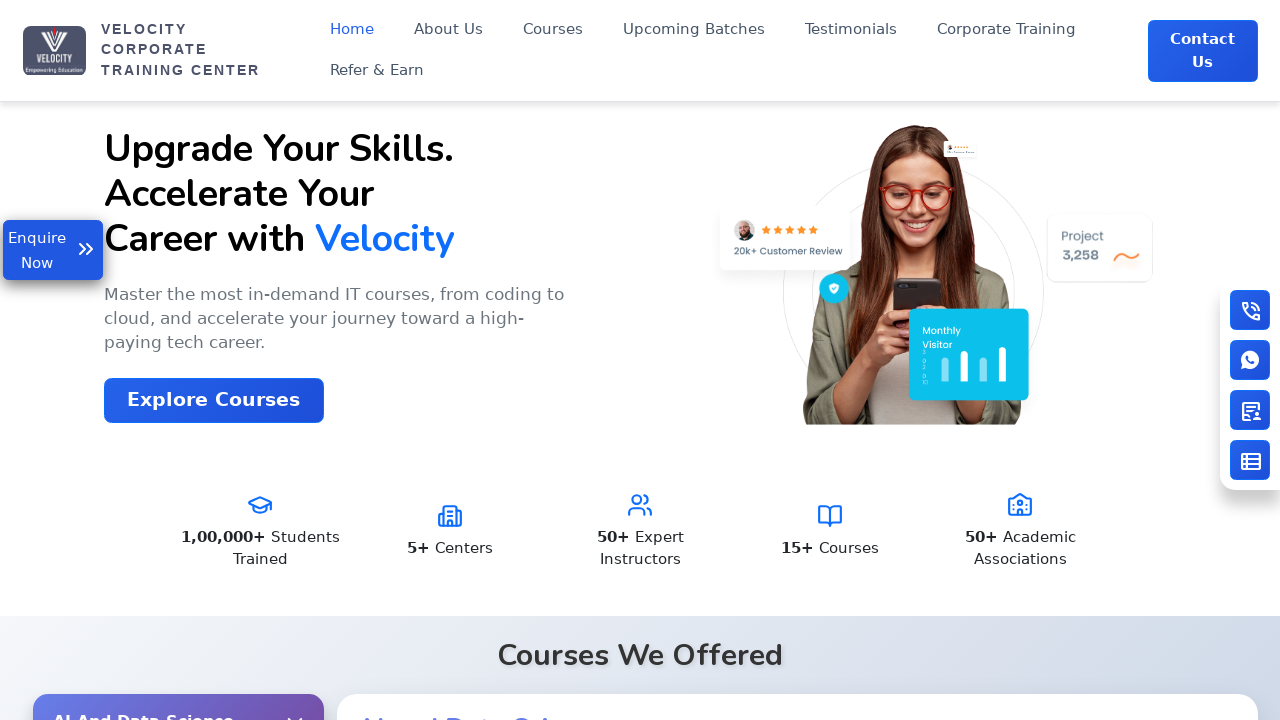